Tests USPS search functionality by performing a search for Free Boxes and applying filters

Starting URL: https://www.usps.com

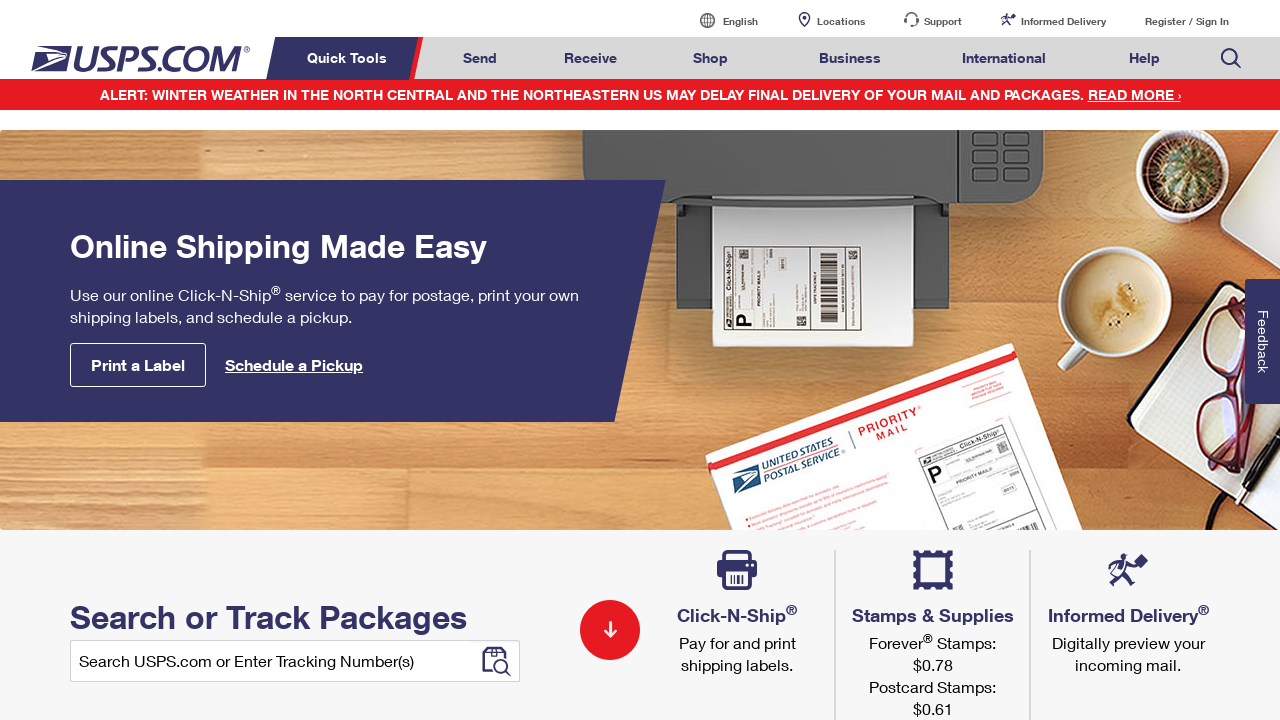

Hovered over search menu at (1231, 58) on li.nav-search.menuheader
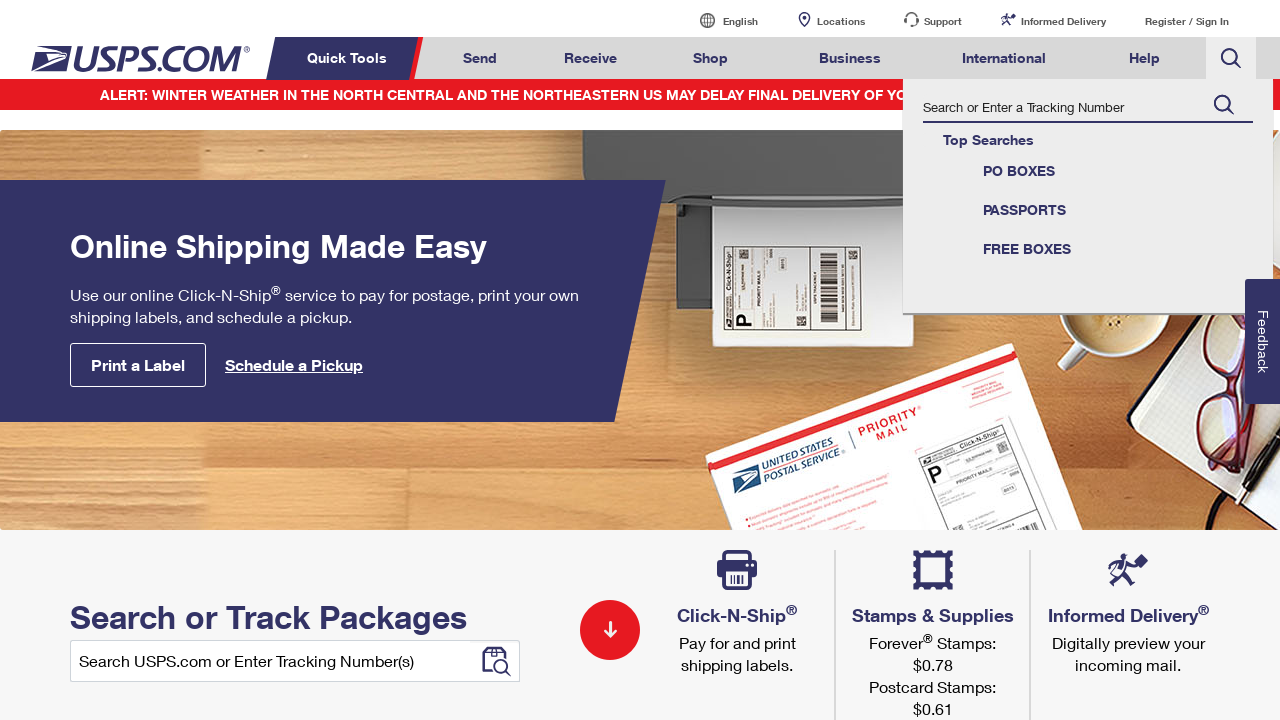

Clicked on Free Boxes search link at (1088, 249) on a[href*='Free%20Boxes']
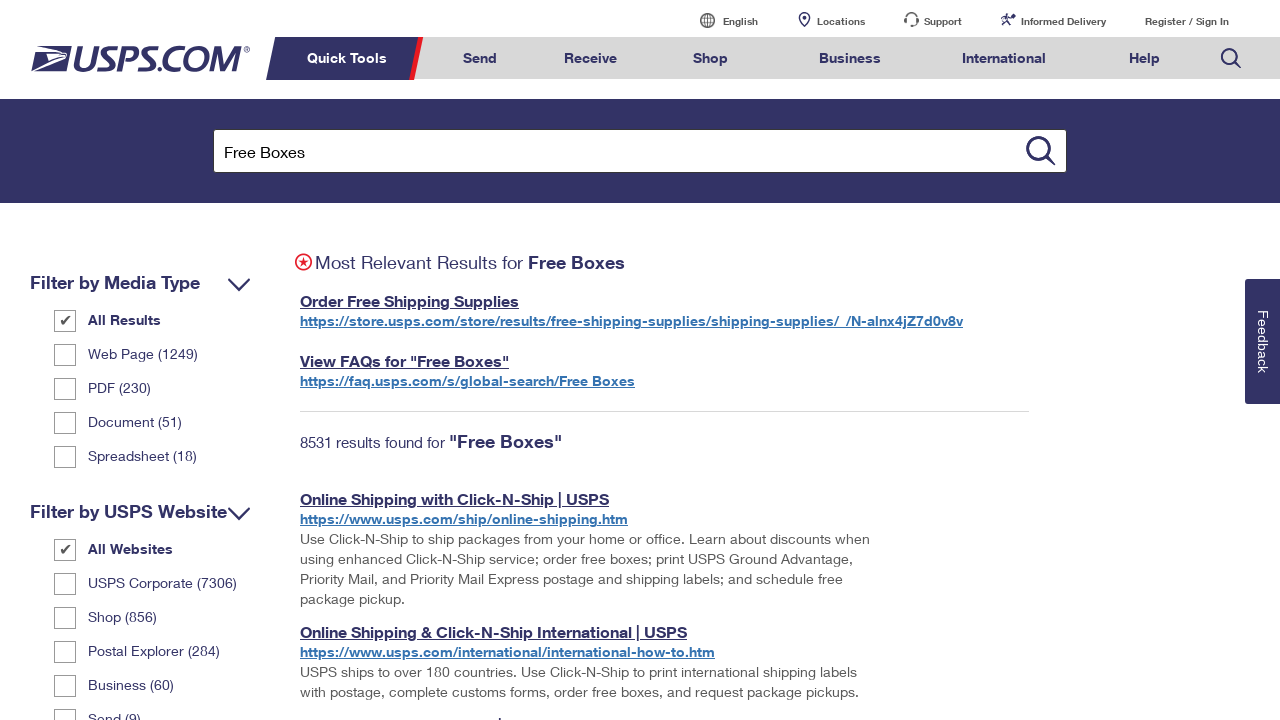

Clicked on Send filter at (114, 706) on p[title='Send']
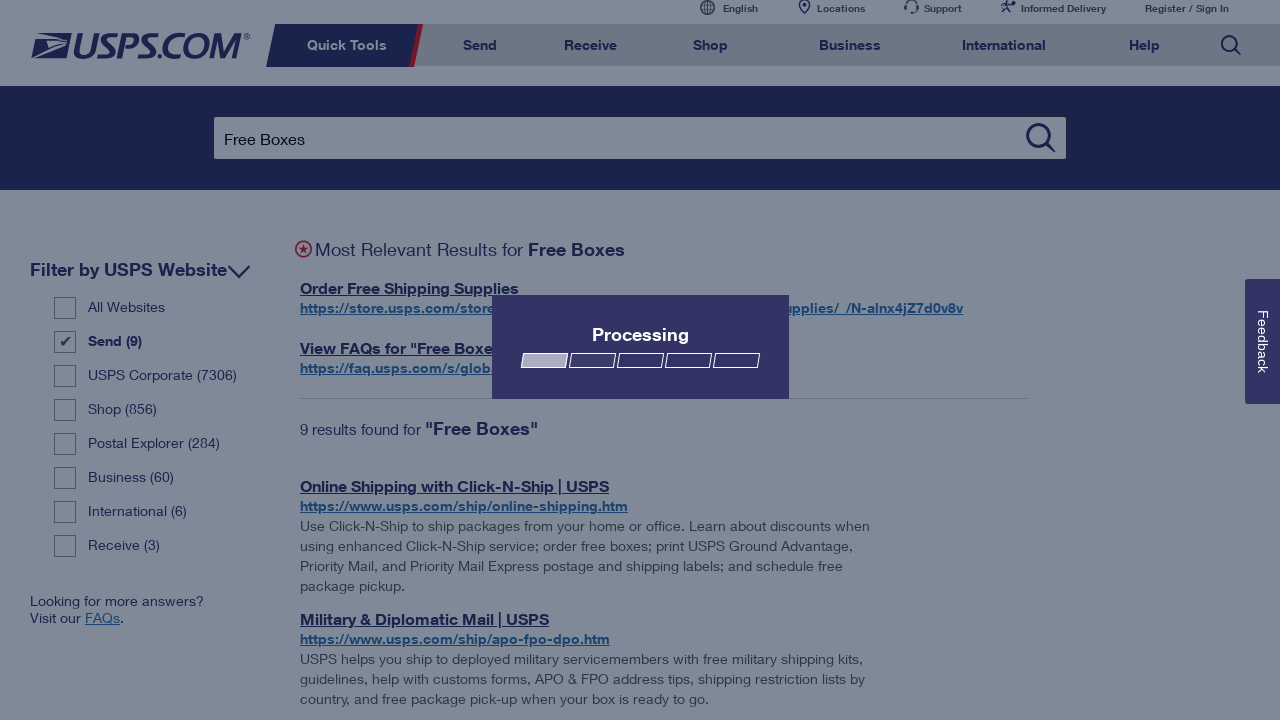

Search results loaded successfully
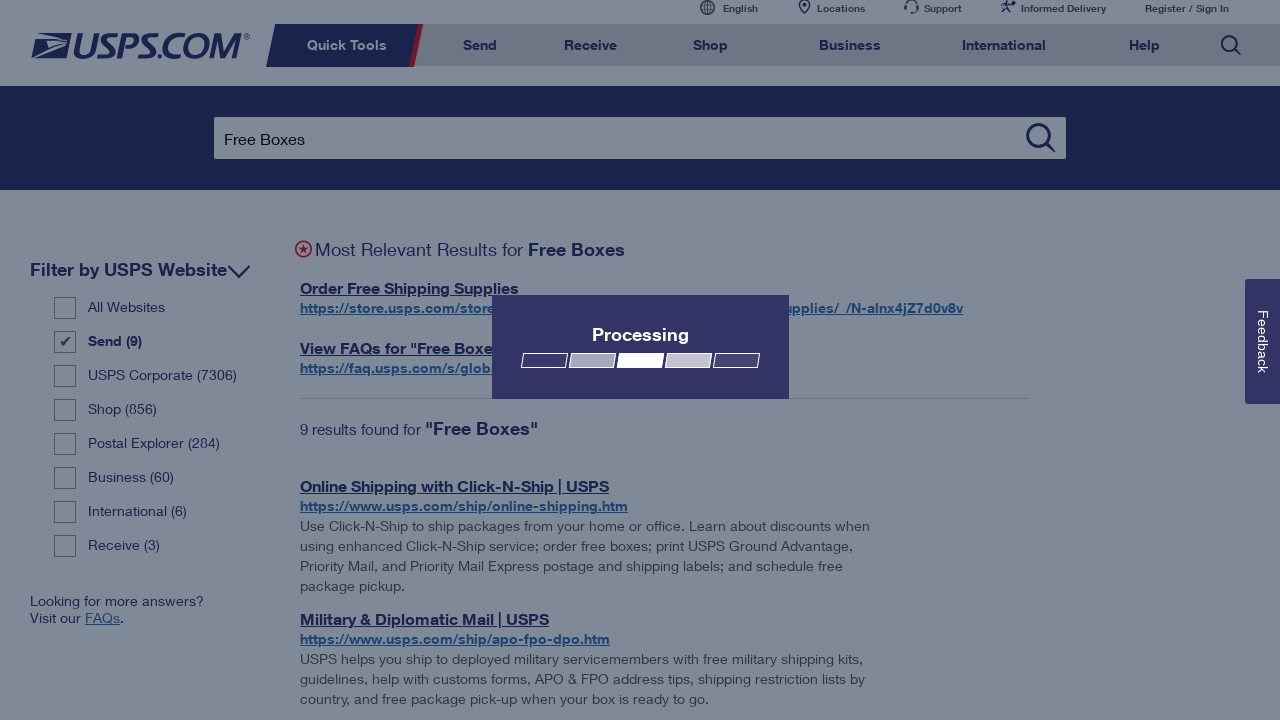

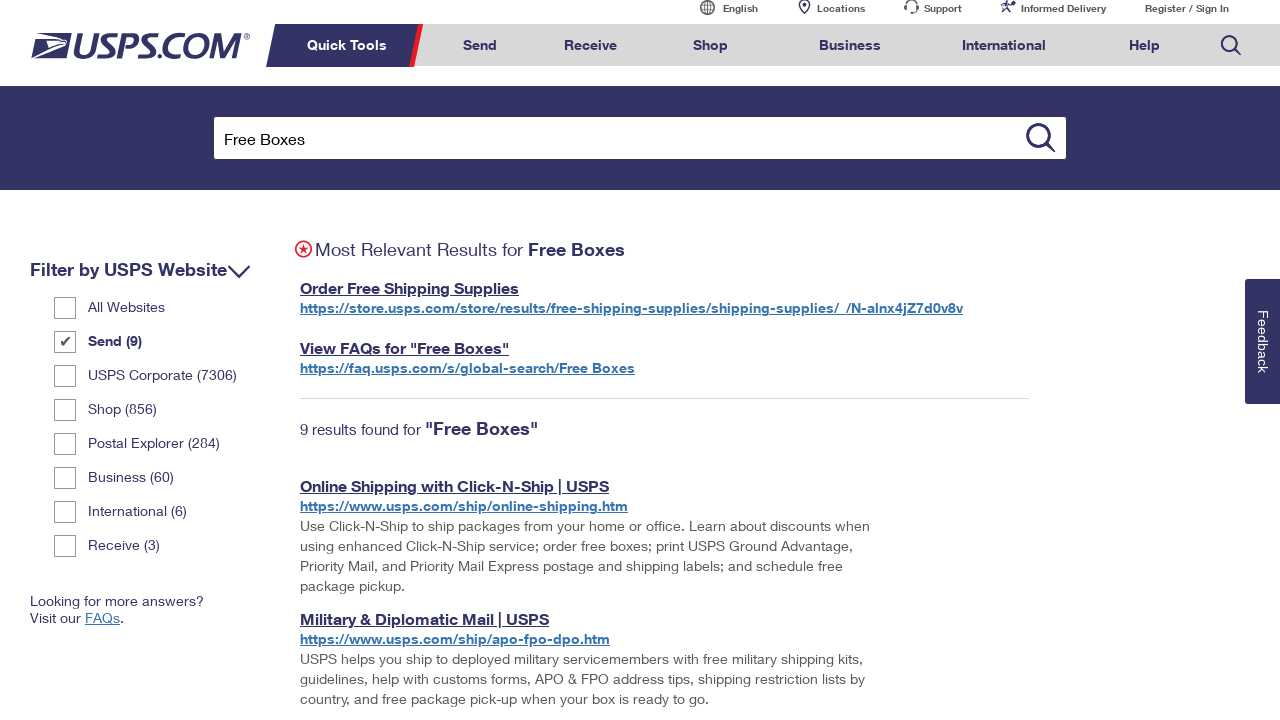